Tests basic browser navigation by opening Gmail, navigating to Yahoo, and using browser back navigation

Starting URL: https://gmail.com

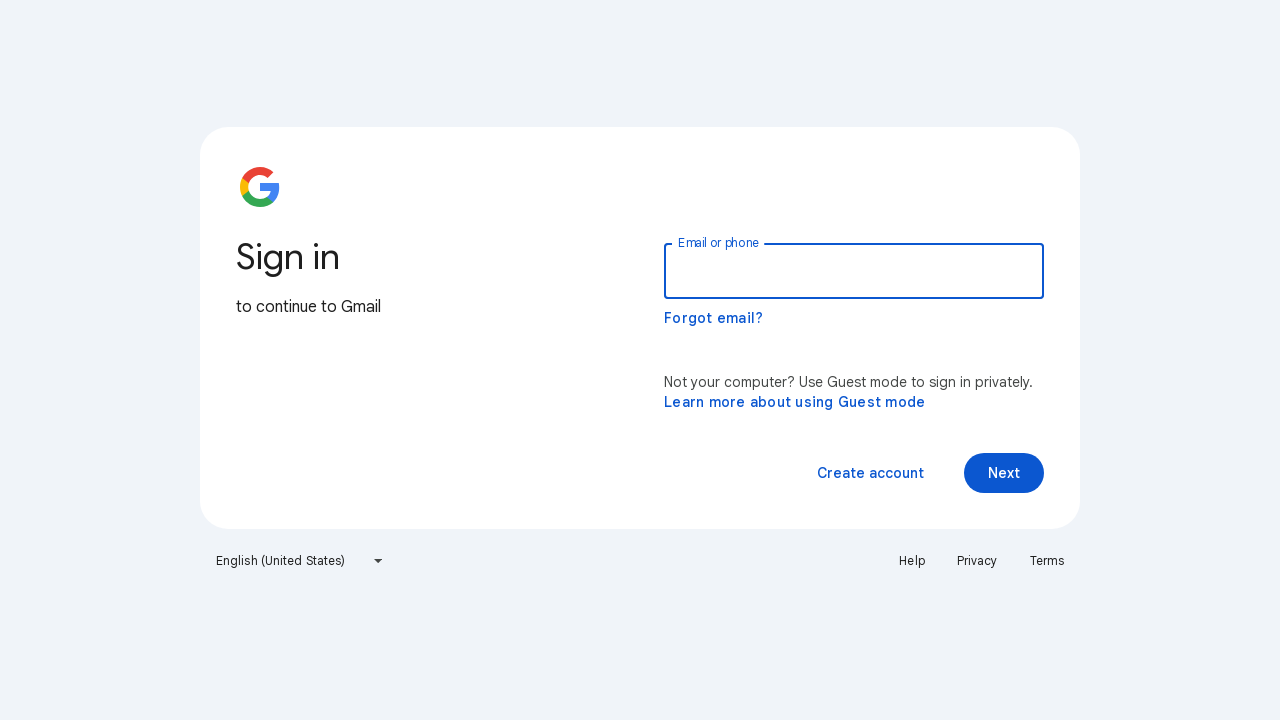

Gmail page loaded (domcontentloaded state reached)
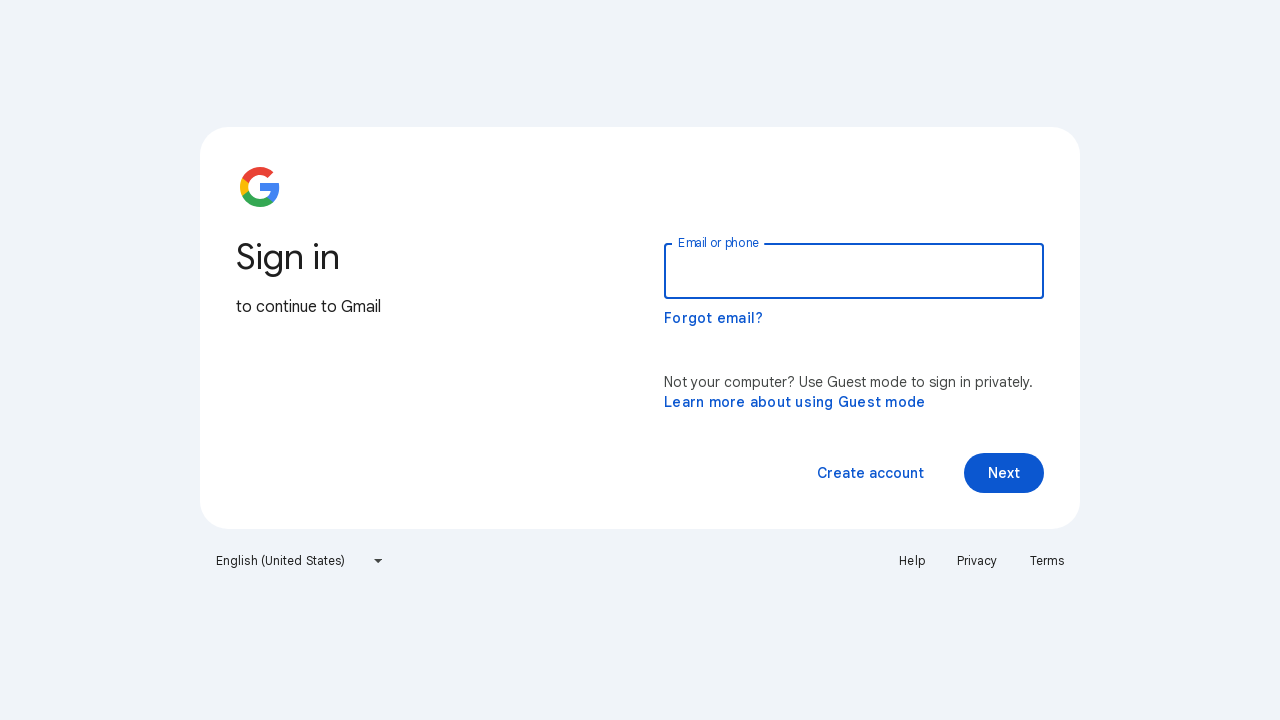

Navigated to Yahoo homepage
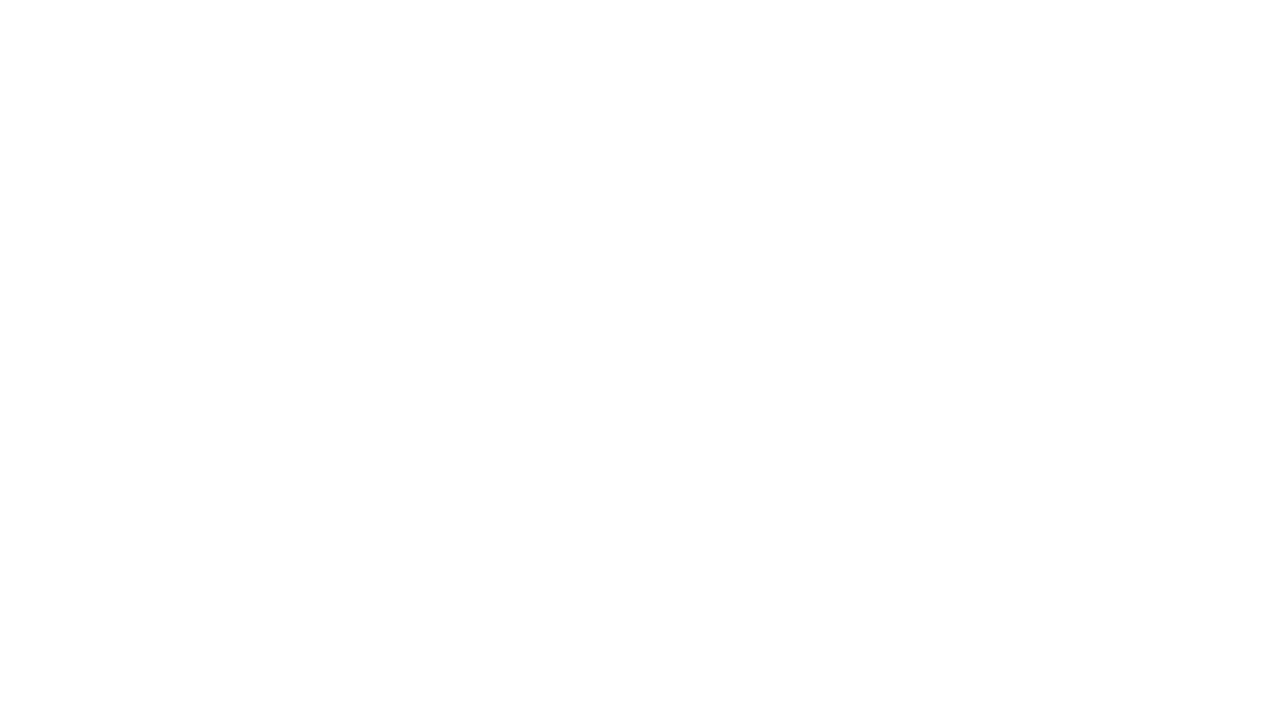

Yahoo page loaded (domcontentloaded state reached)
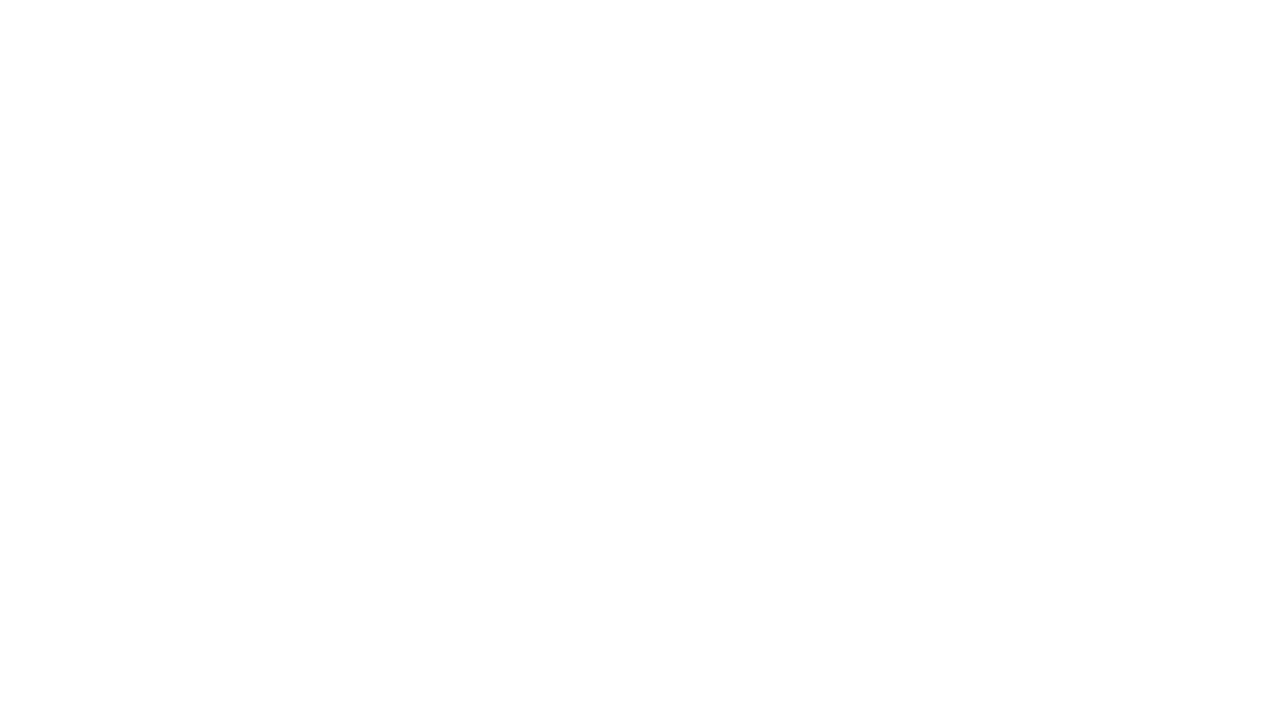

Navigated back to previous page (Gmail)
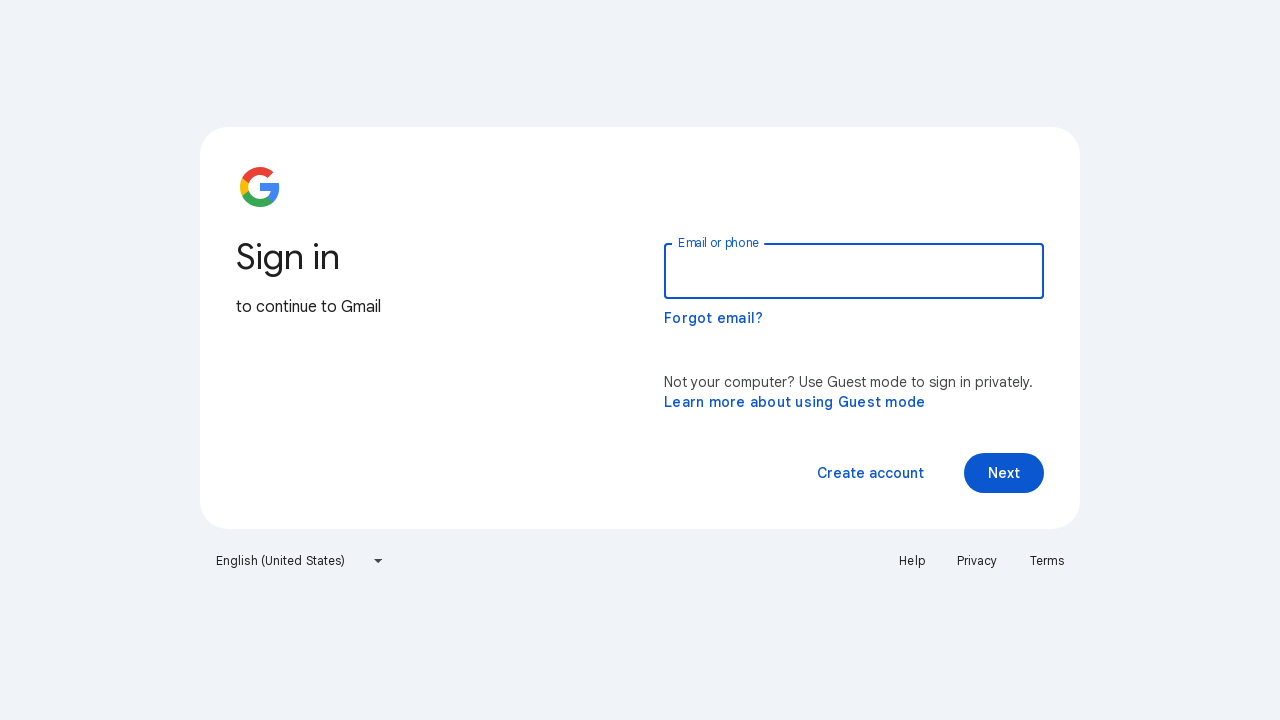

Gmail page reloaded after back navigation (domcontentloaded state reached)
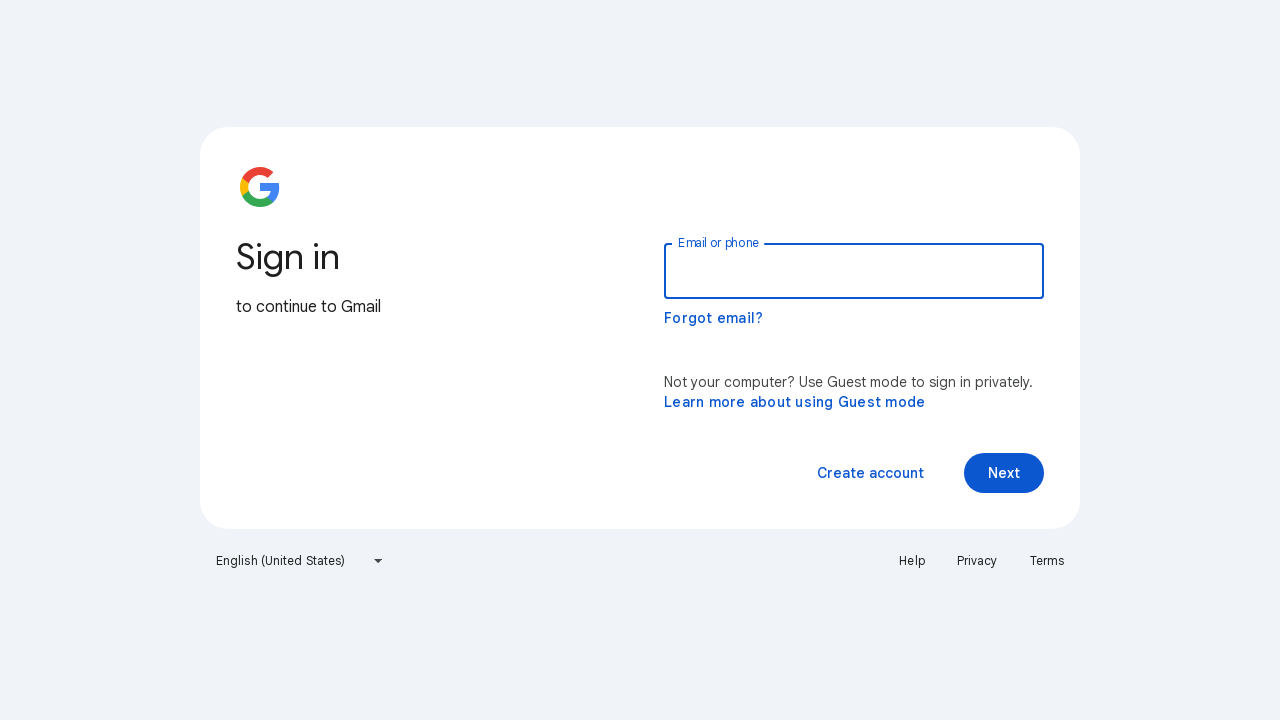

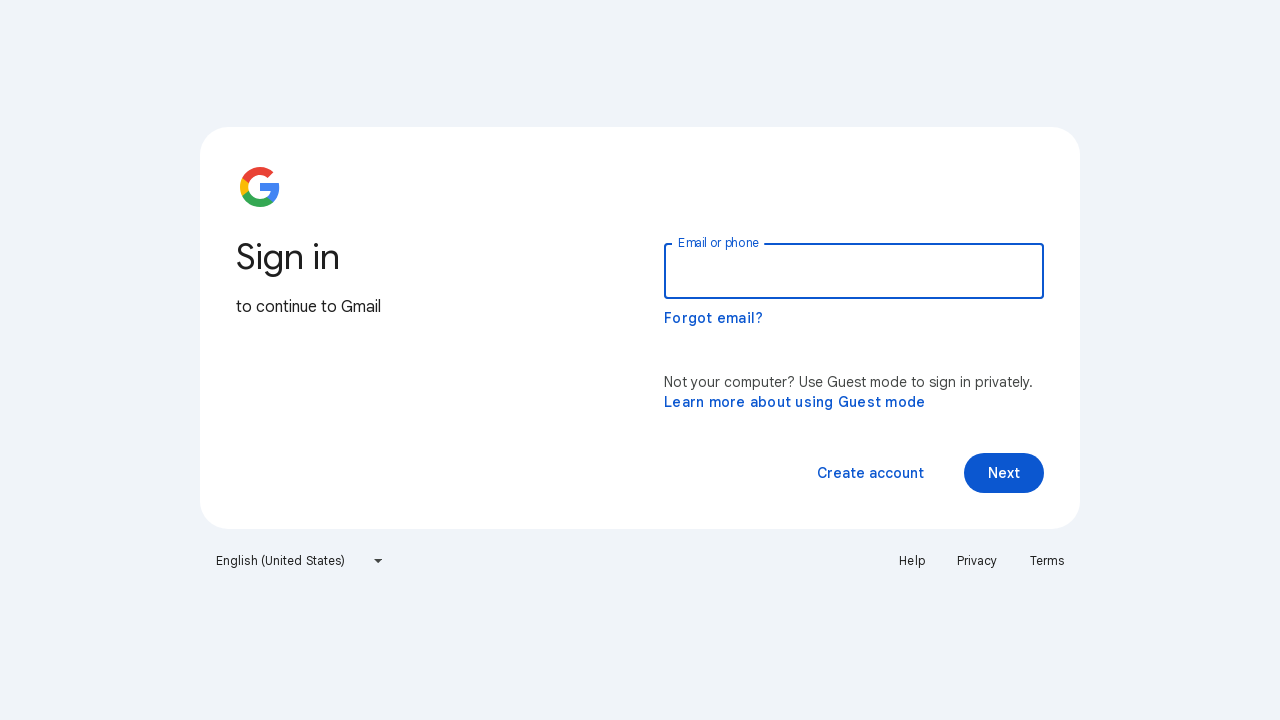